Tests creating multiple tasks in the TodoMVC app by adding 5 tasks sequentially

Starting URL: https://todomvc.com/examples/react/dist/

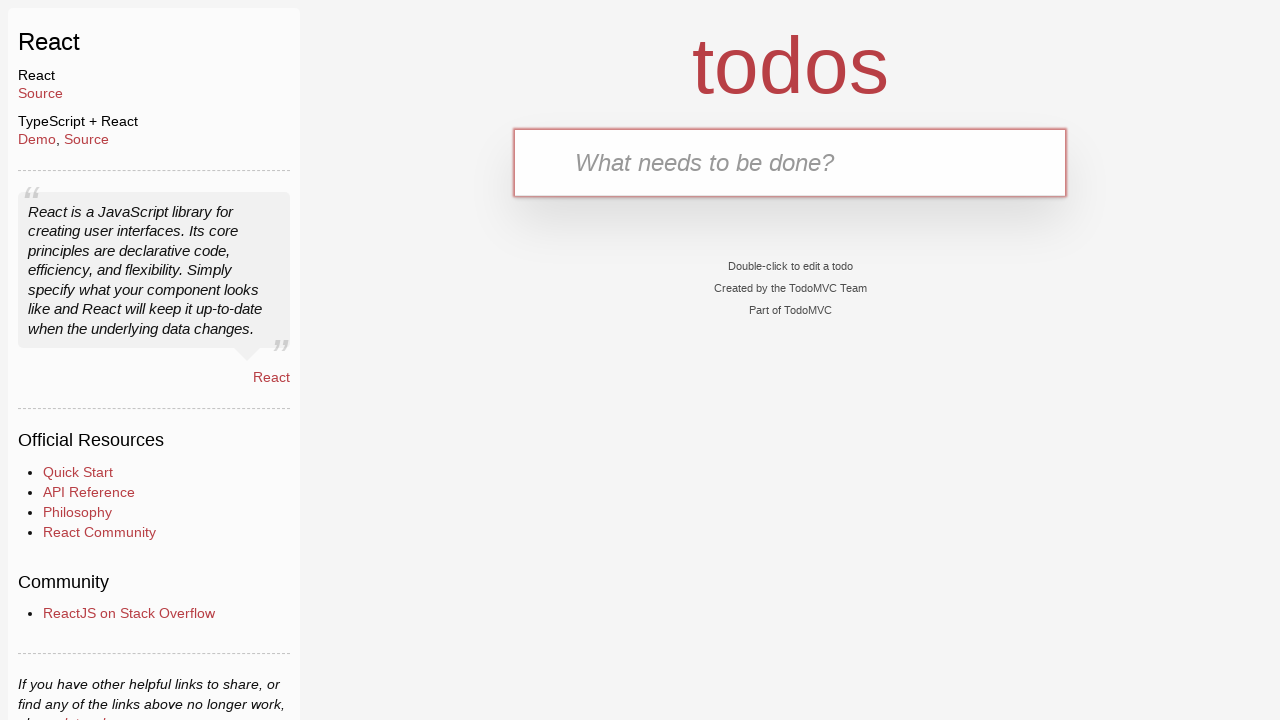

Filled todo input with 'task1' on #todo-input
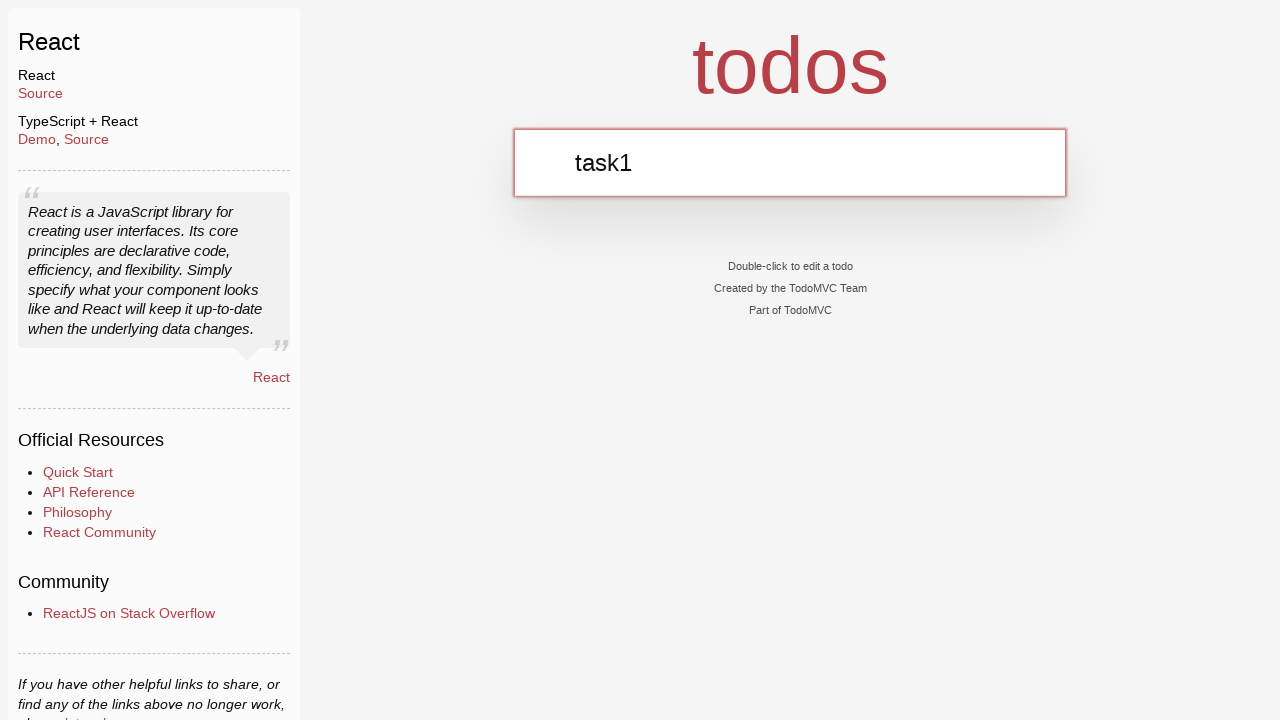

Pressed Enter to create task1 on #todo-input
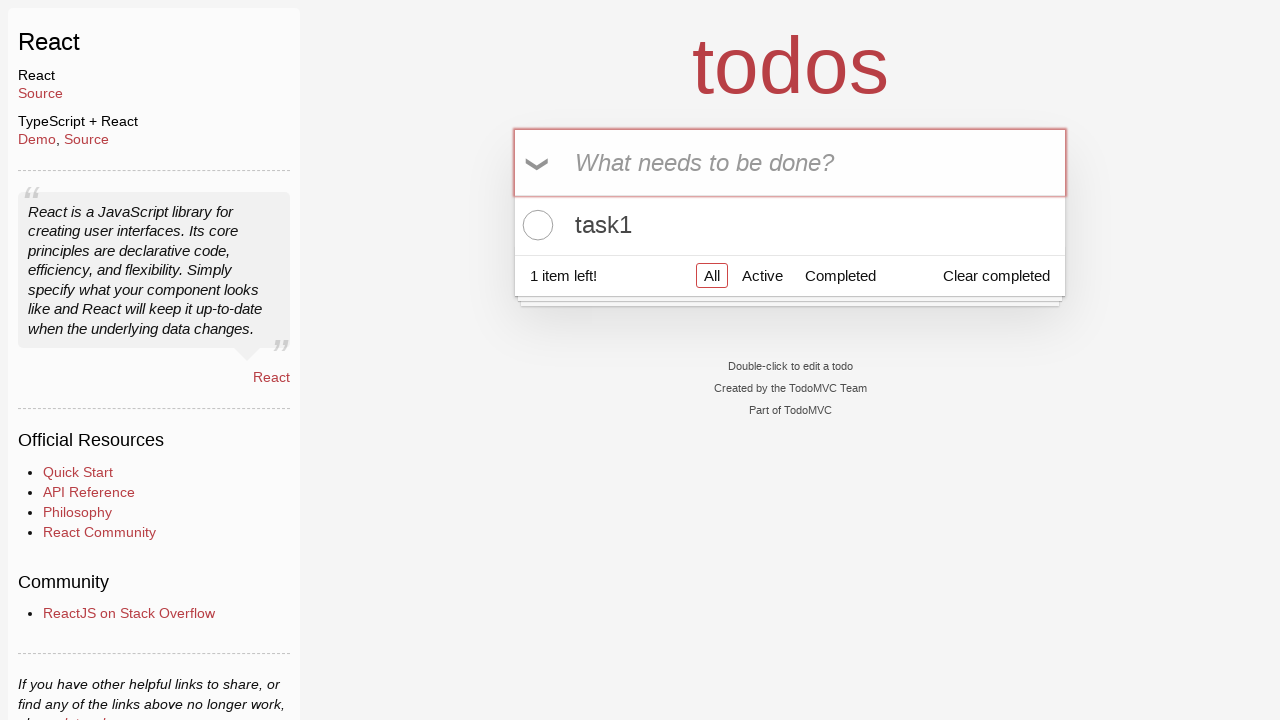

Verified task1 was created successfully
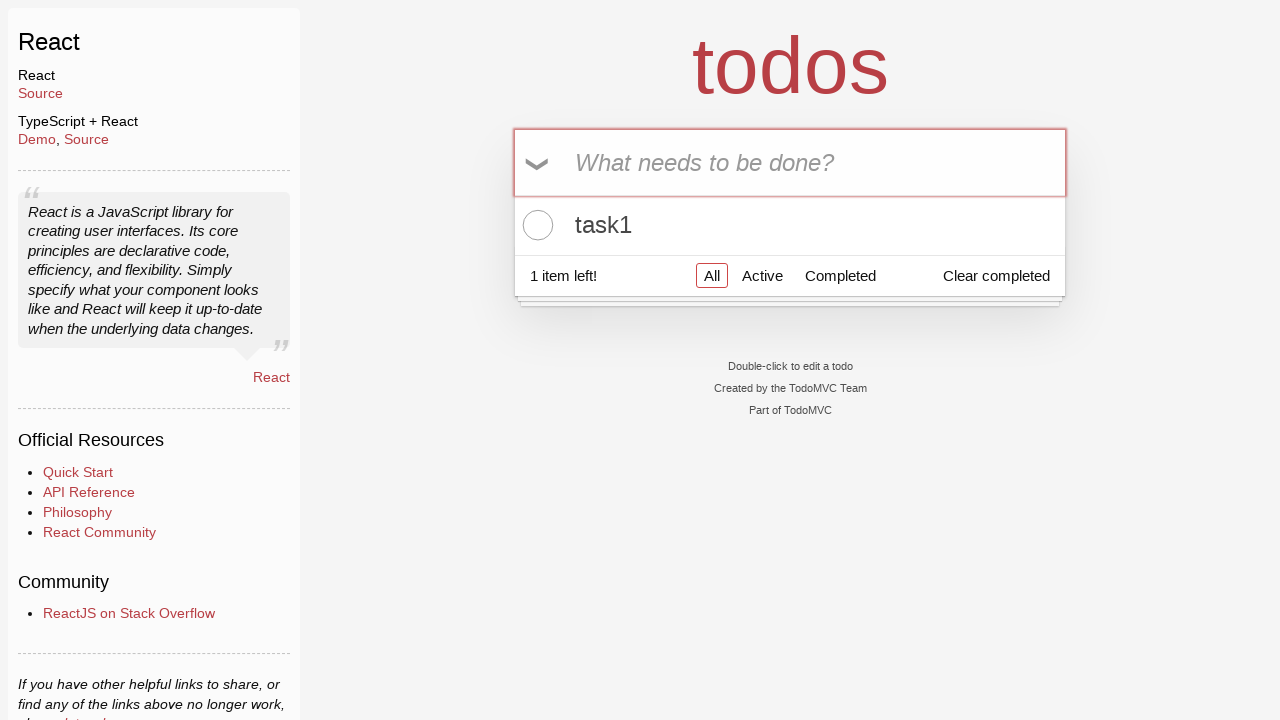

Filled todo input with 'task2' on #todo-input
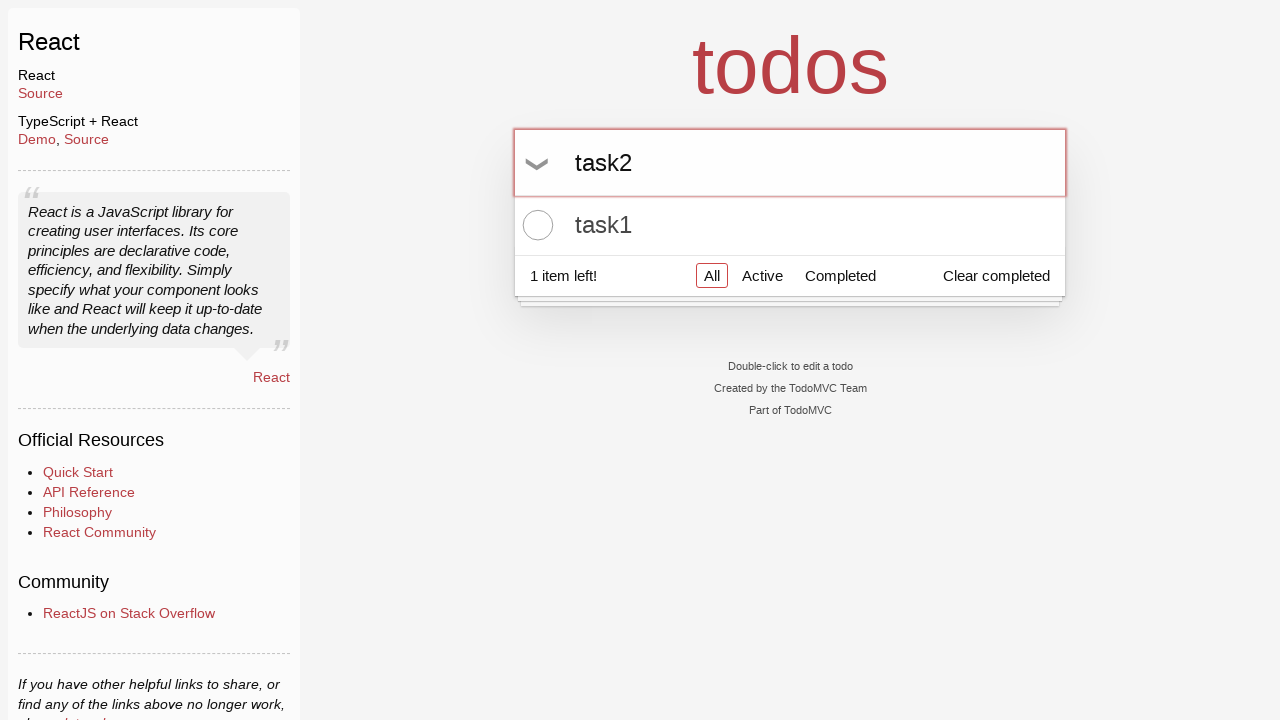

Pressed Enter to create task2 on #todo-input
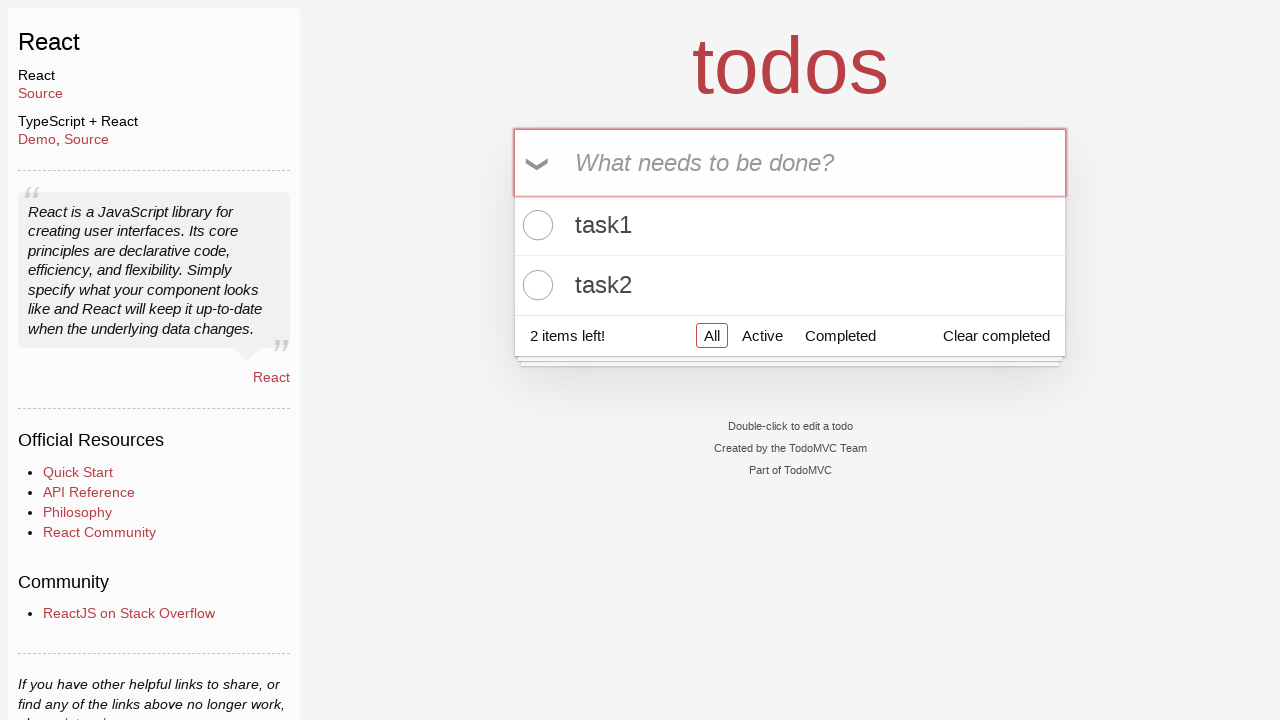

Verified task2 was created successfully
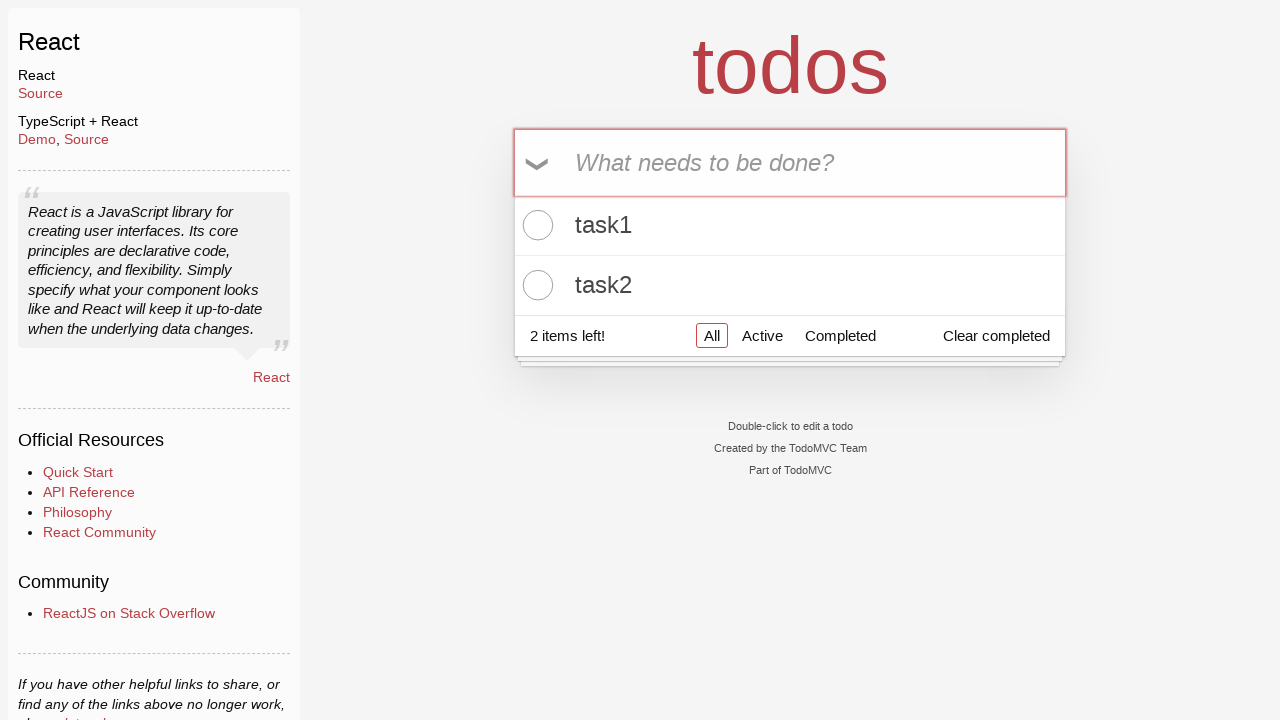

Filled todo input with 'task3' on #todo-input
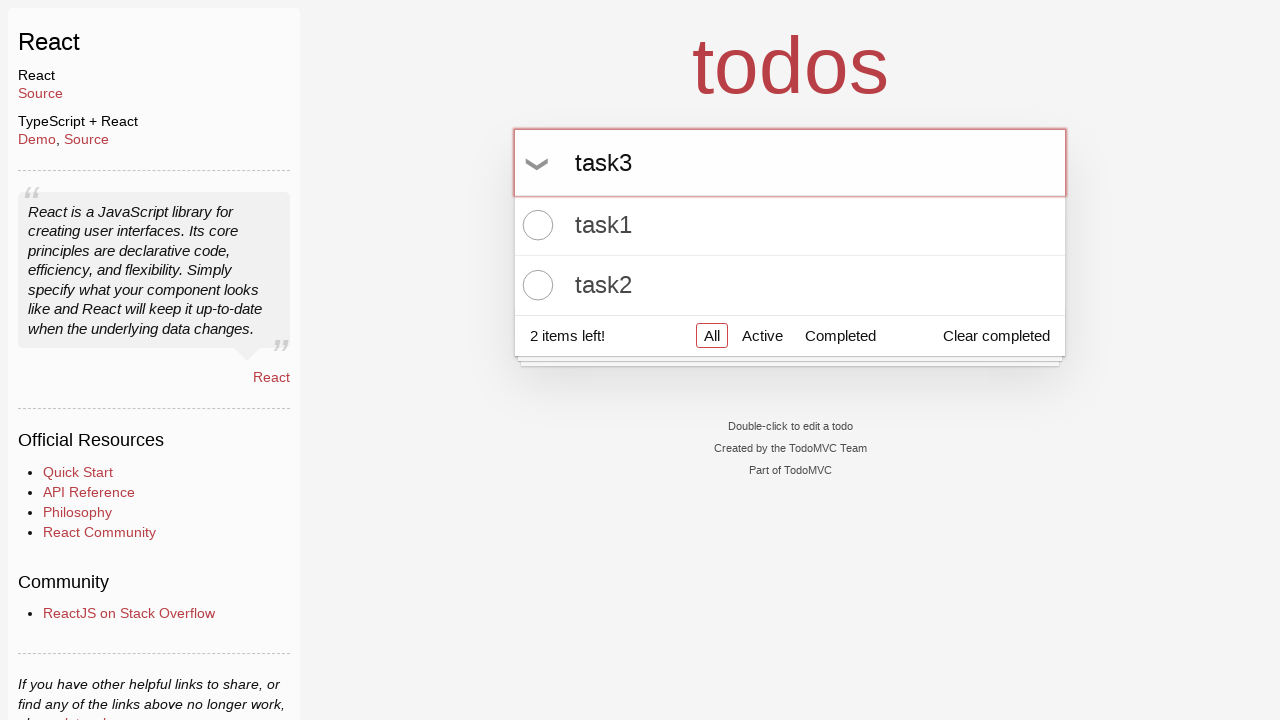

Pressed Enter to create task3 on #todo-input
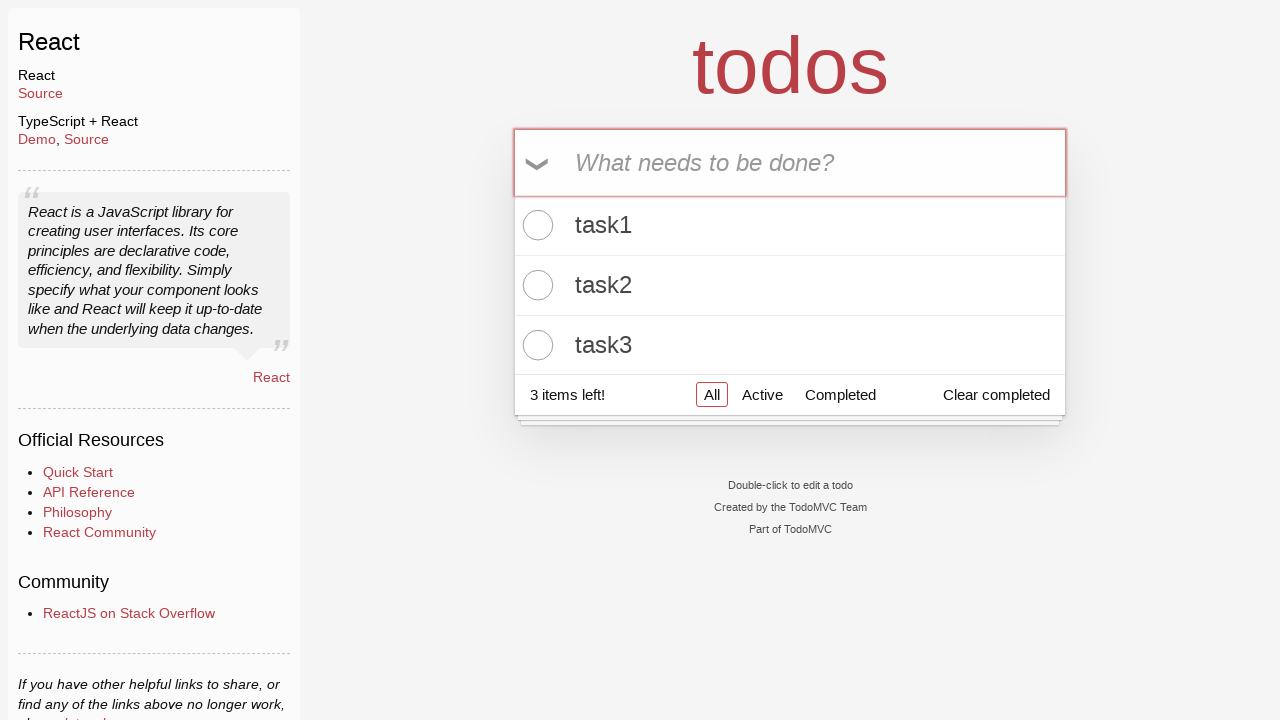

Verified task3 was created successfully
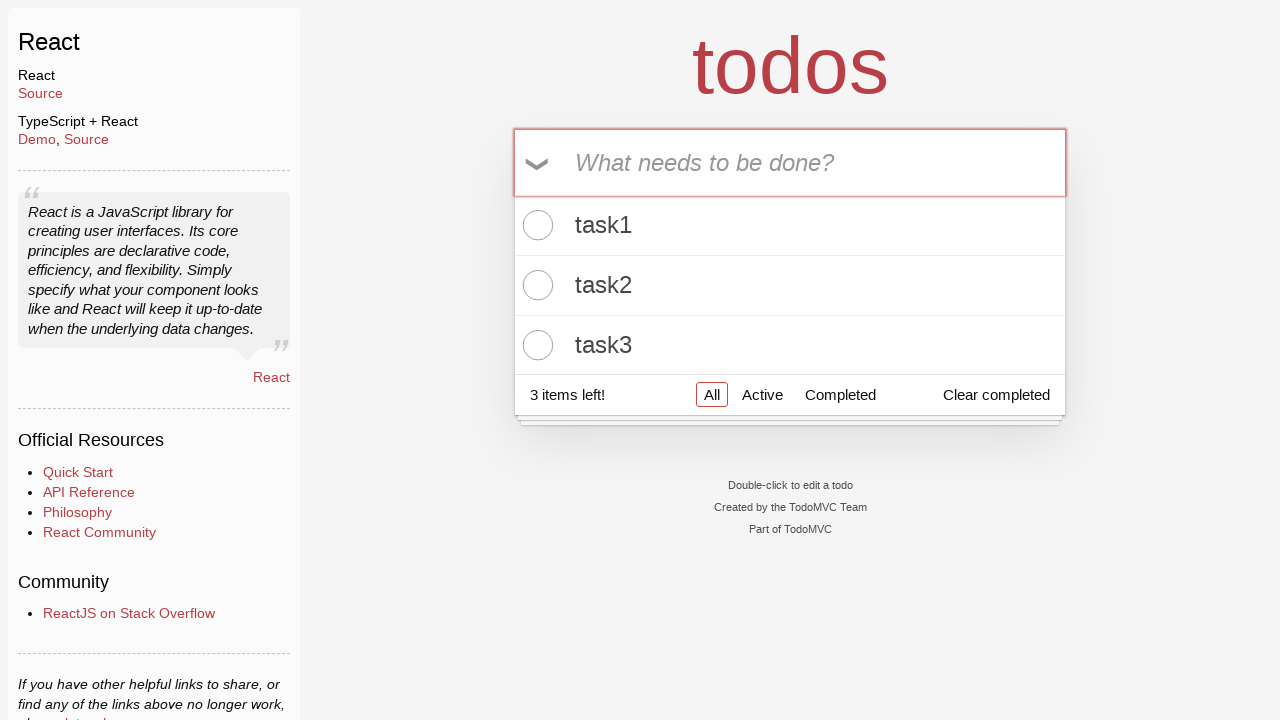

Filled todo input with 'task4' on #todo-input
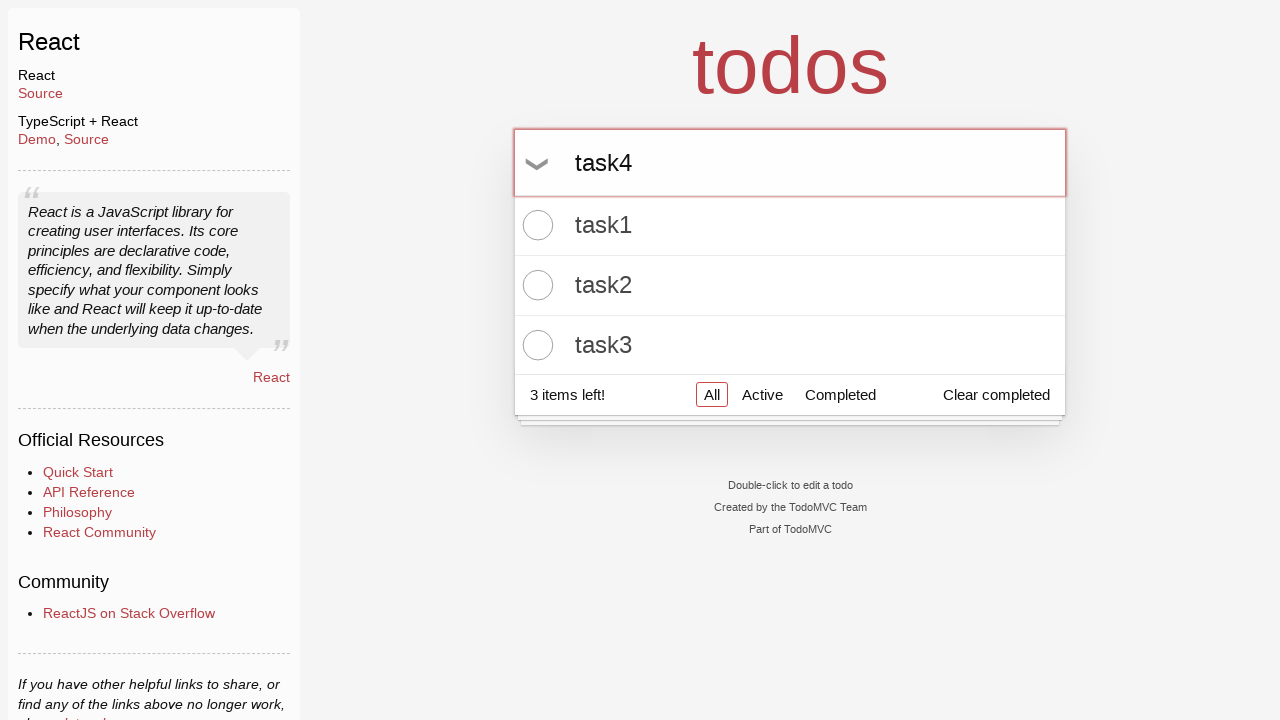

Pressed Enter to create task4 on #todo-input
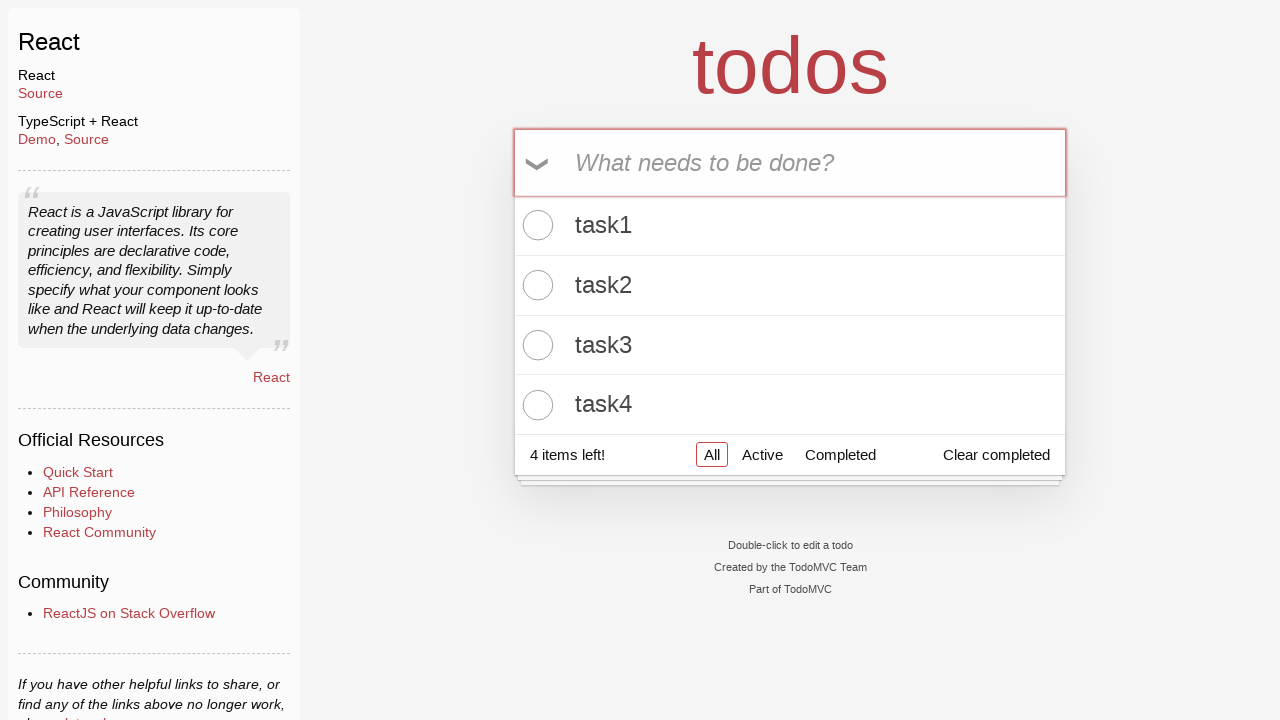

Verified task4 was created successfully
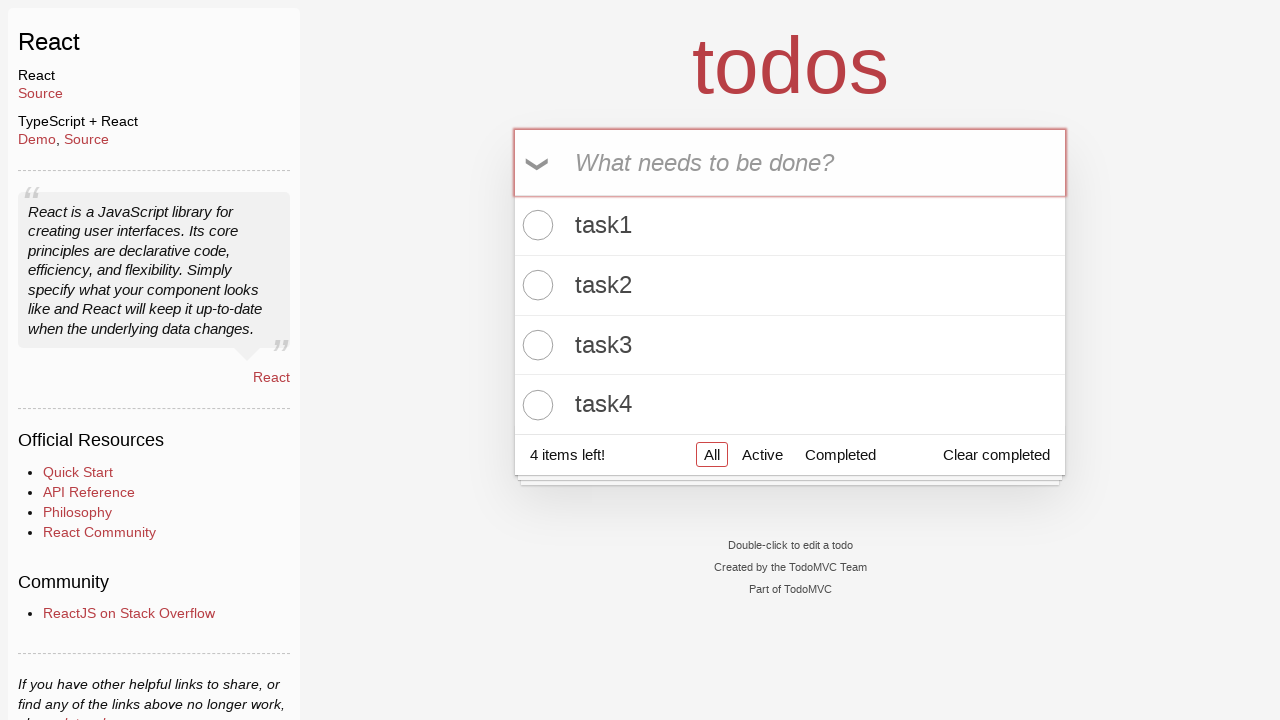

Filled todo input with 'task5' on #todo-input
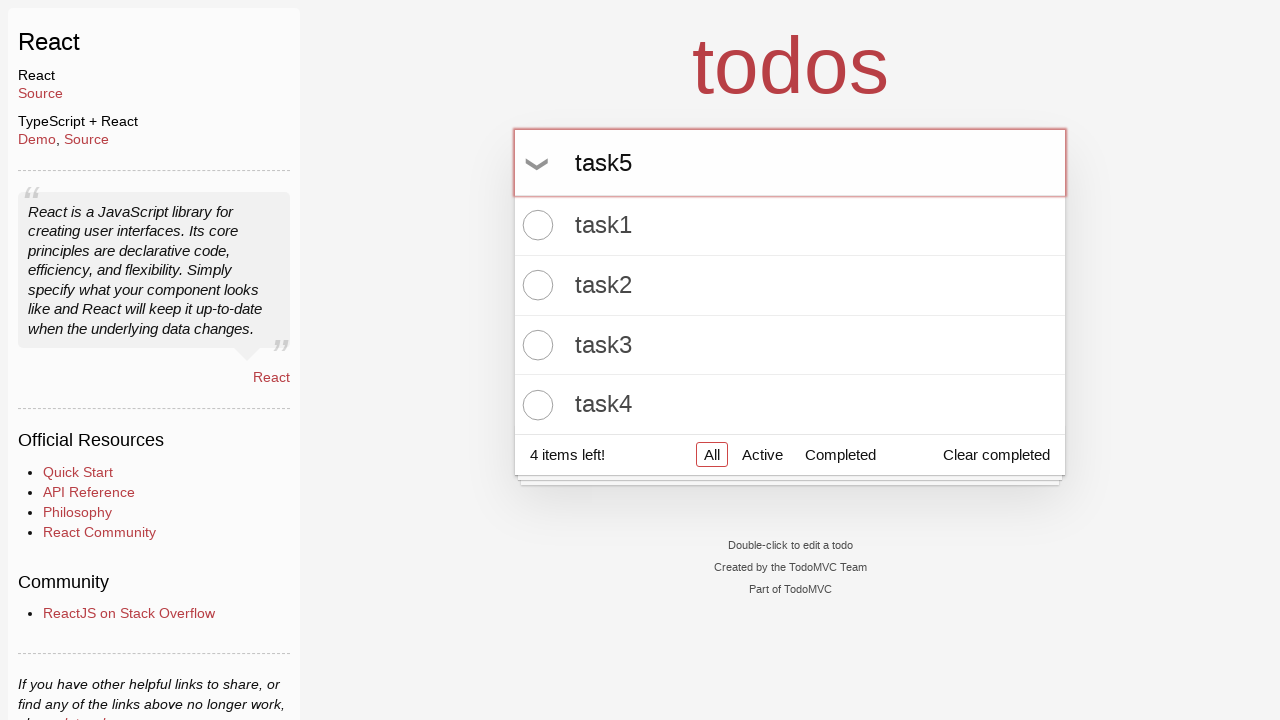

Pressed Enter to create task5 on #todo-input
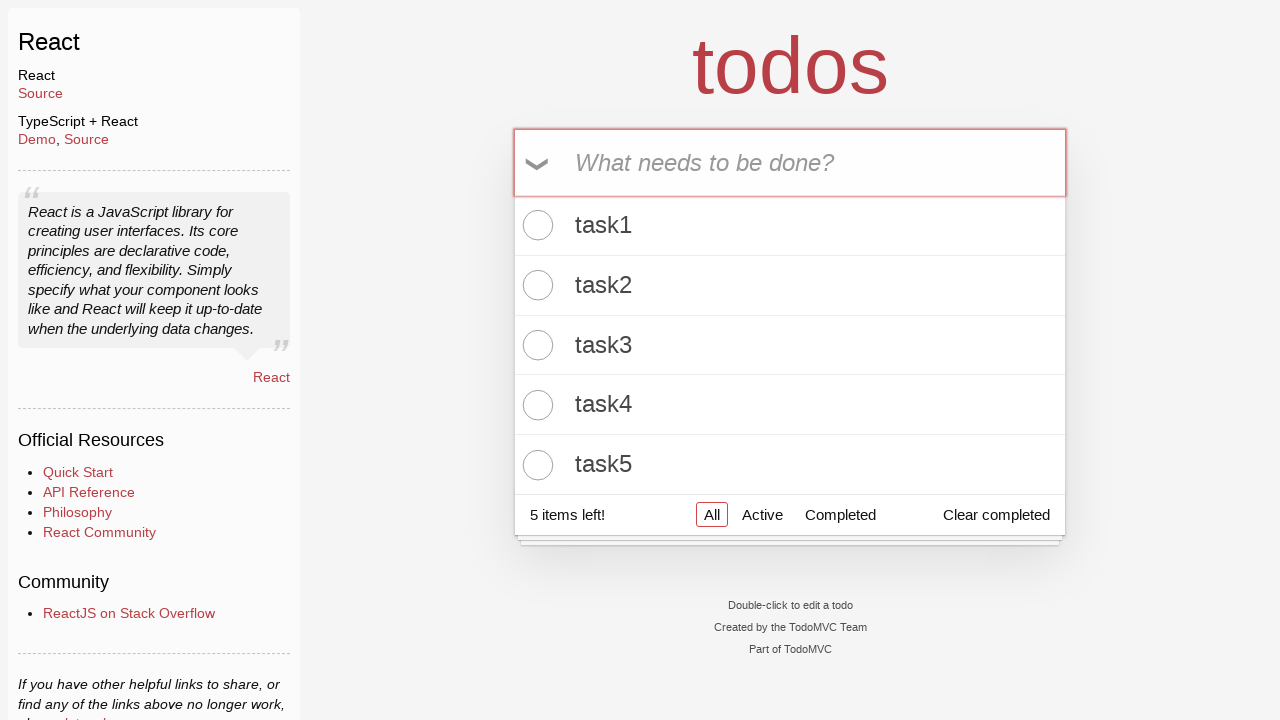

Verified task5 was created successfully
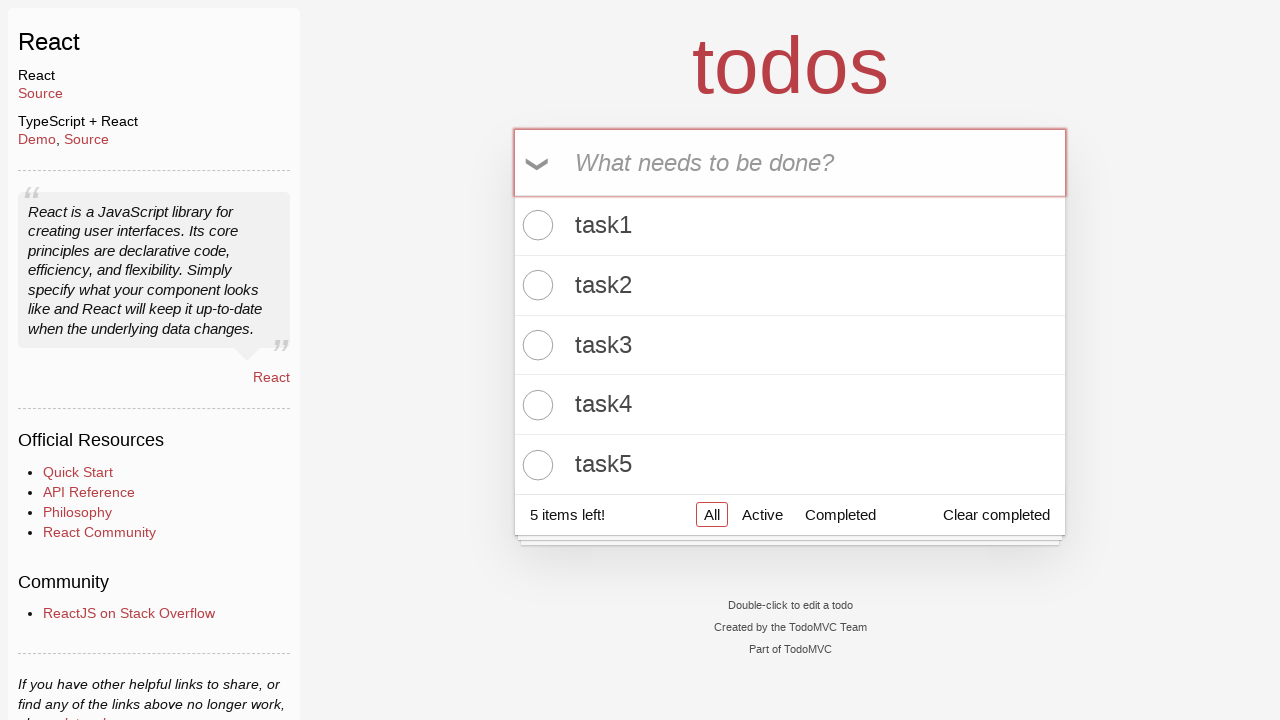

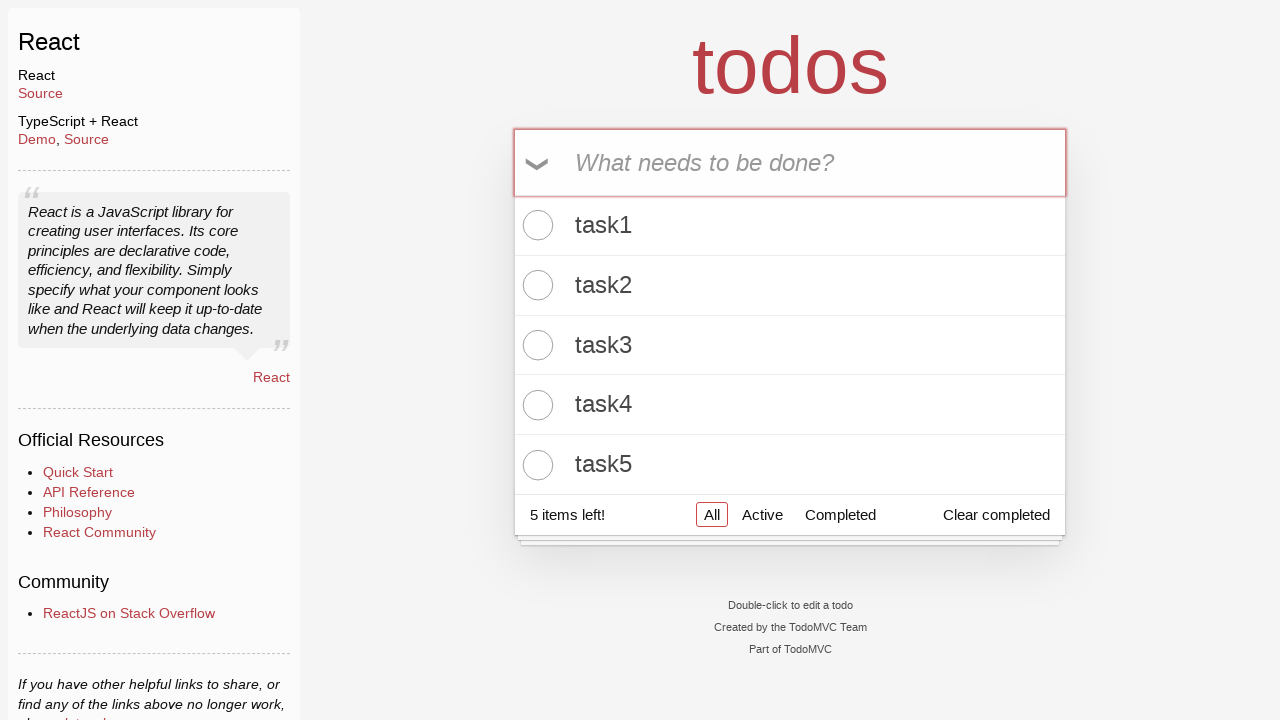